Tests dropdown selection by selecting options using index, label, and value attributes

Starting URL: https://techglobal-training.com/frontend

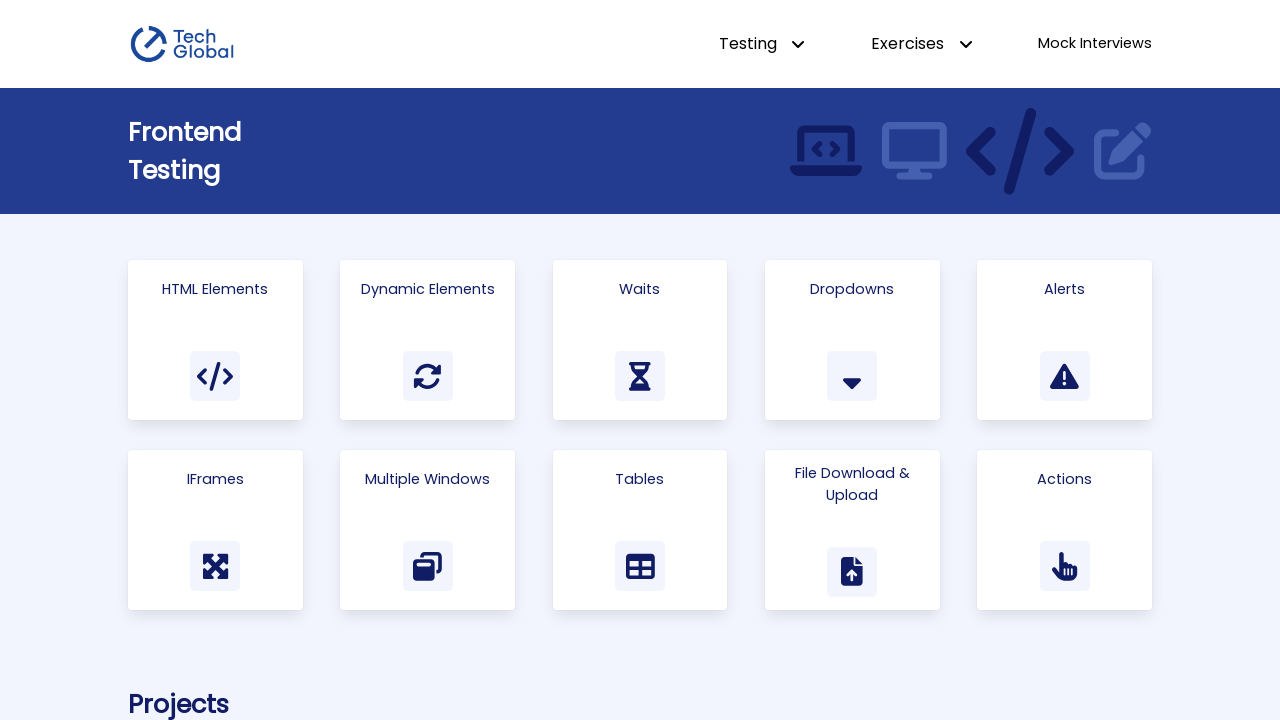

Clicked on 'HTML Elements' navigation link at (215, 340) on a:has-text('HTML Elements')
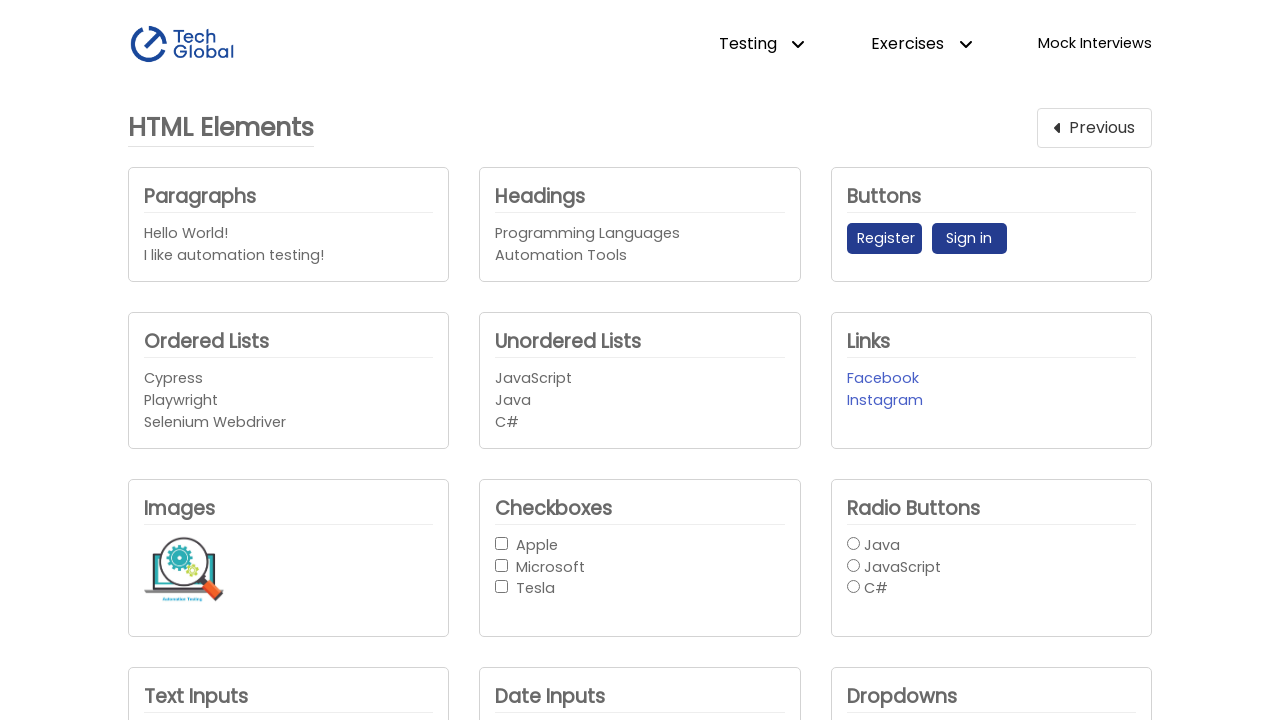

Located company dropdown element by ID 'company_dropdown1'
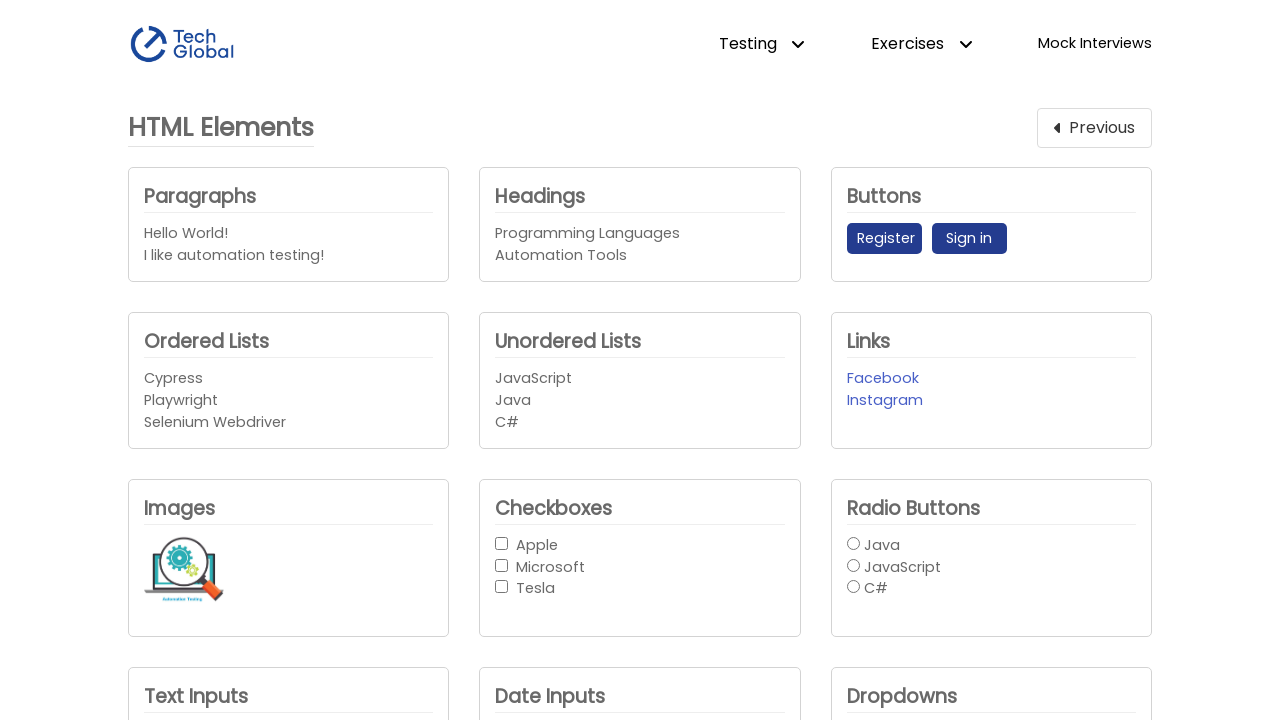

Selected dropdown option by index 1 on #company_dropdown1
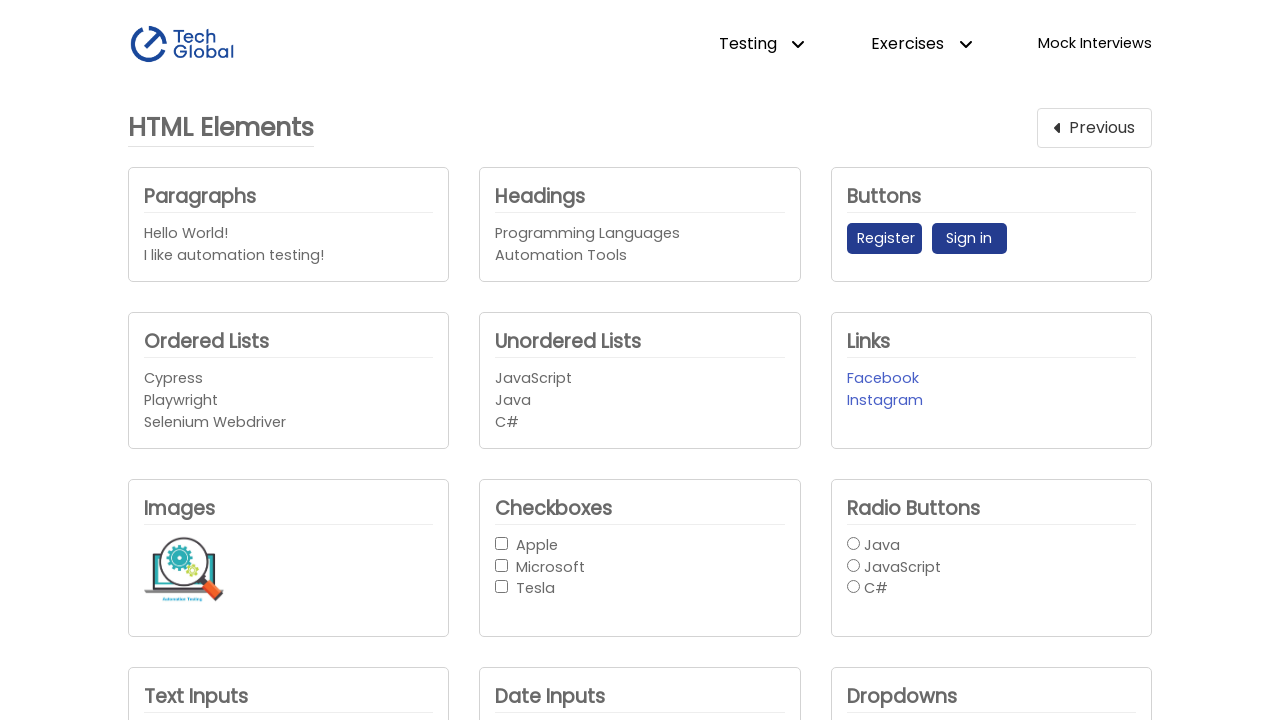

Selected dropdown option 'Apple' by label text on #company_dropdown1
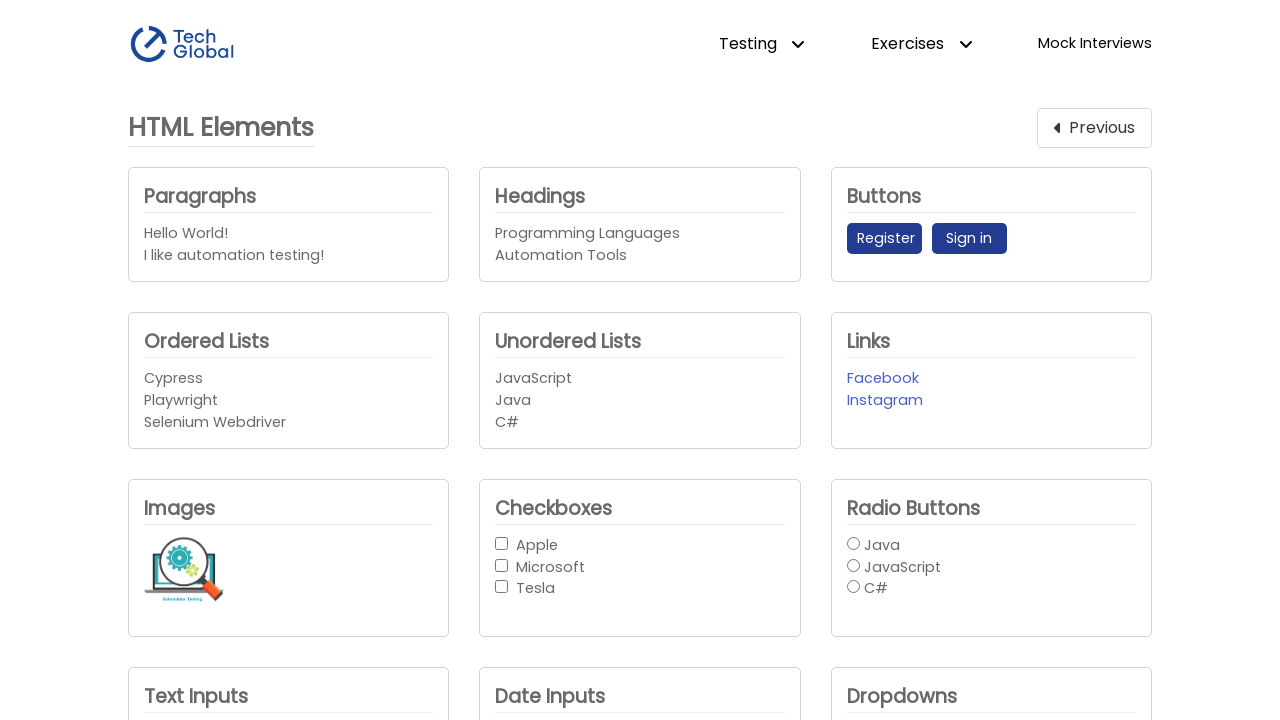

Selected dropdown option 'Apple' by label text again on #company_dropdown1
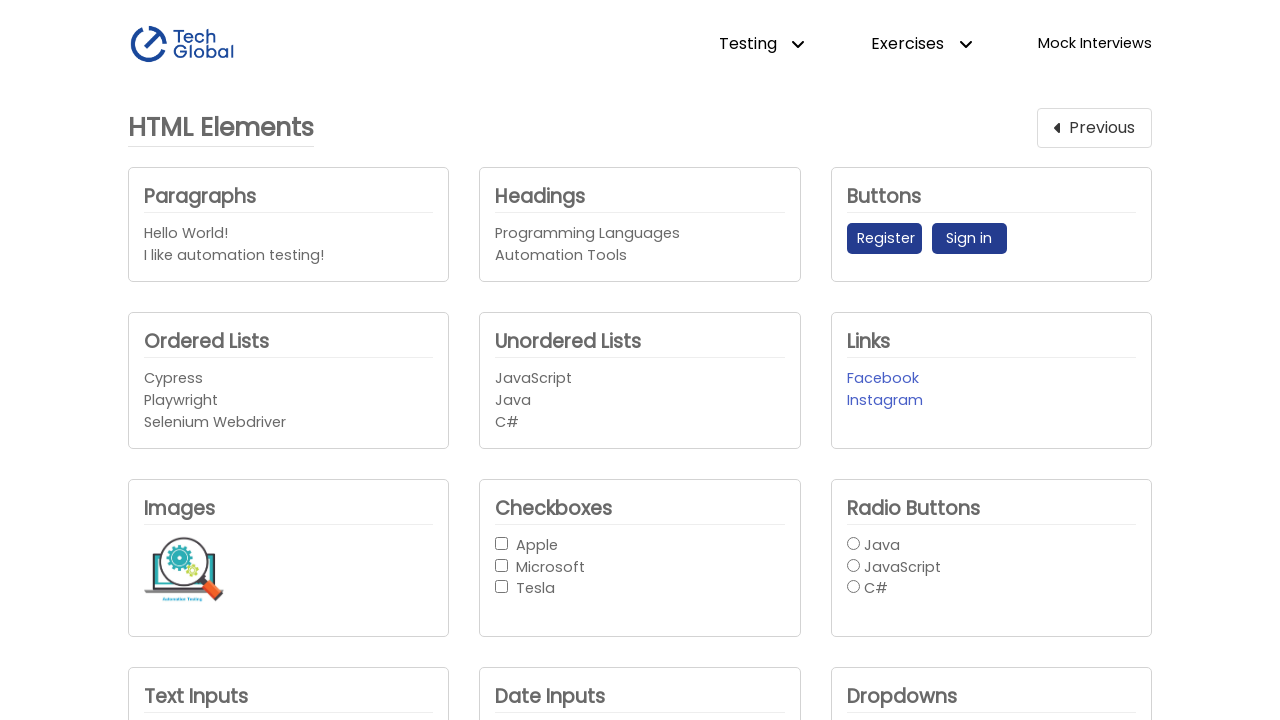

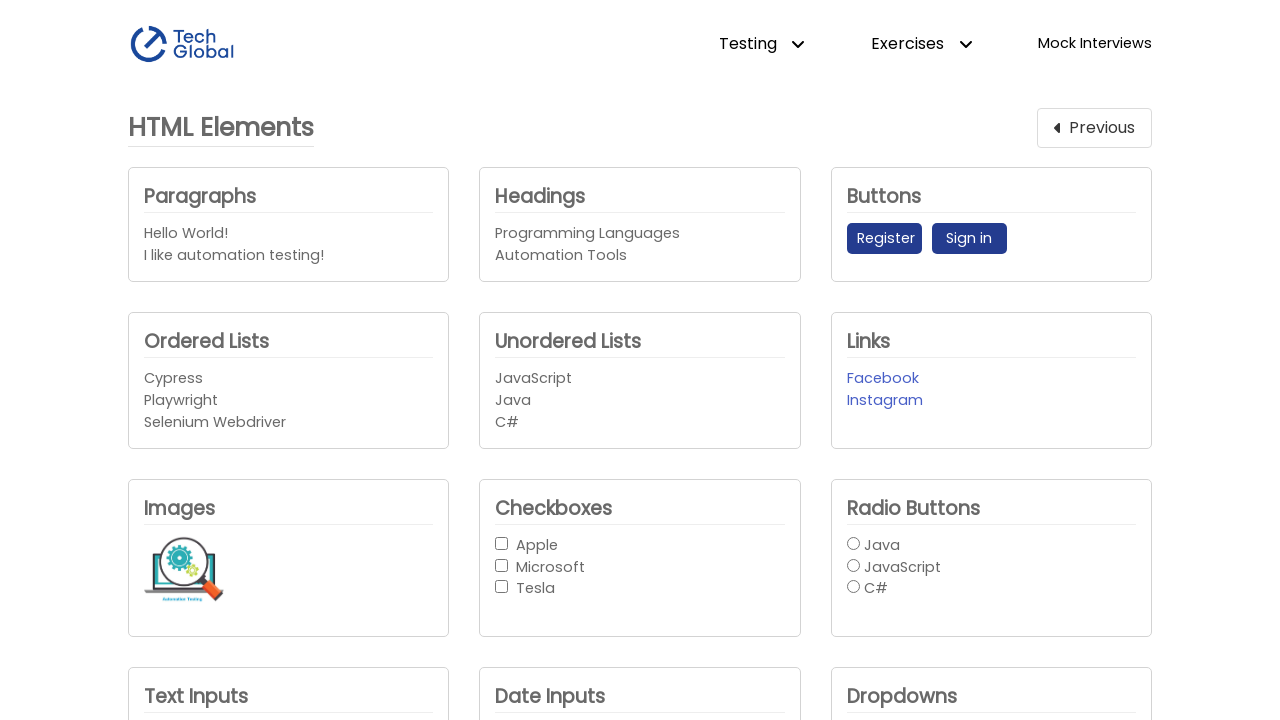